Tests navigation by clicking on the "Form Authentication" link from the homepage and verifying the URL changes to the login page.

Starting URL: http://the-internet.herokuapp.com/

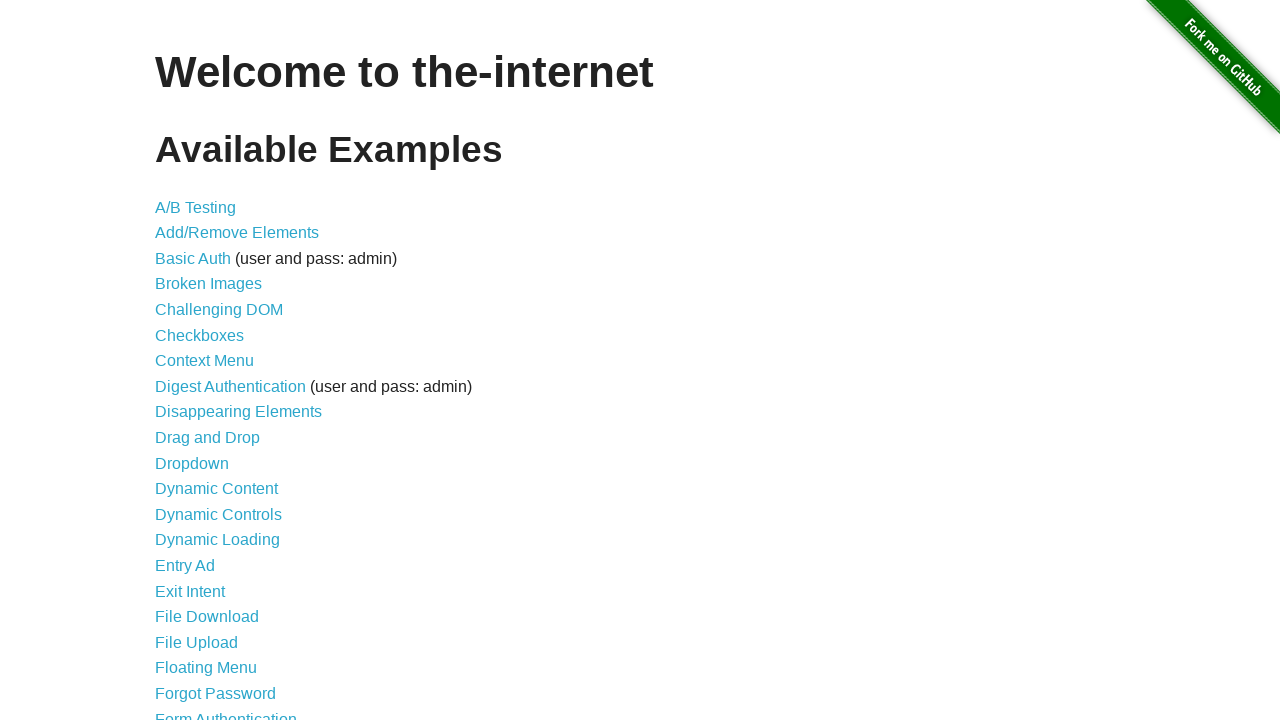

Clicked on the 'Form Authentication' link at (226, 712) on xpath=//a[contains(text(),'Form Authentication')]
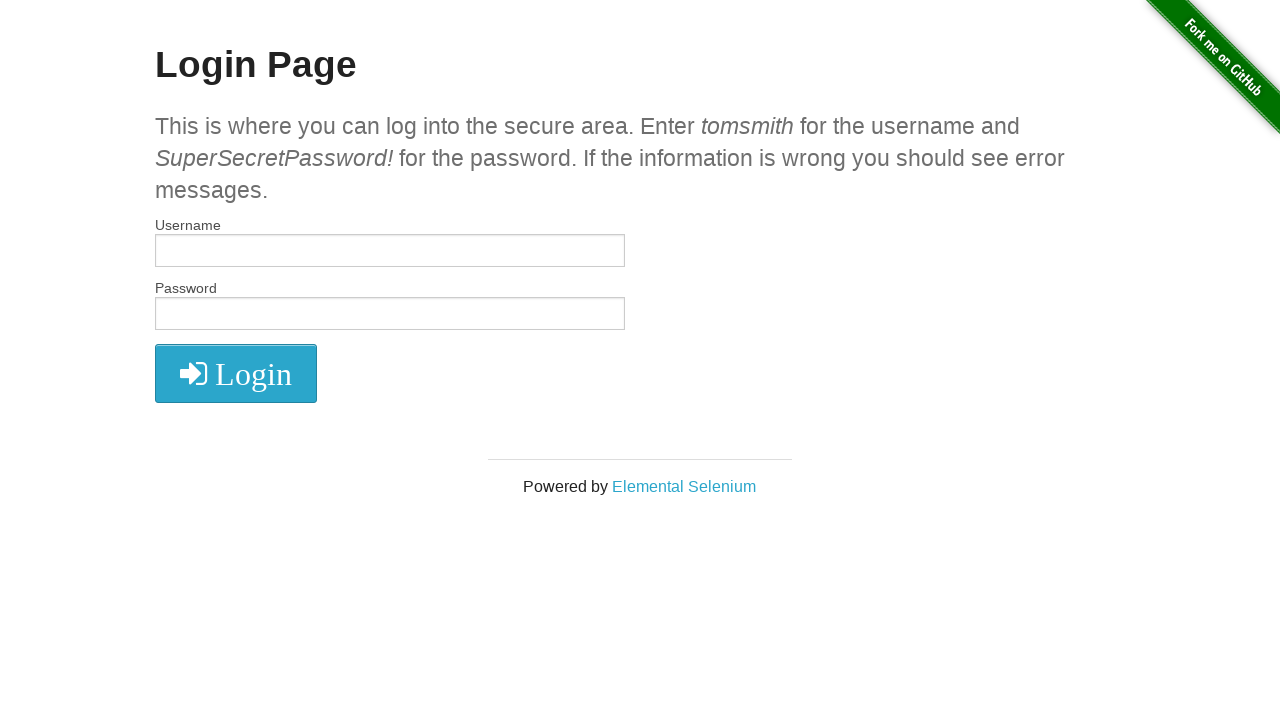

Waited for navigation to login page URL
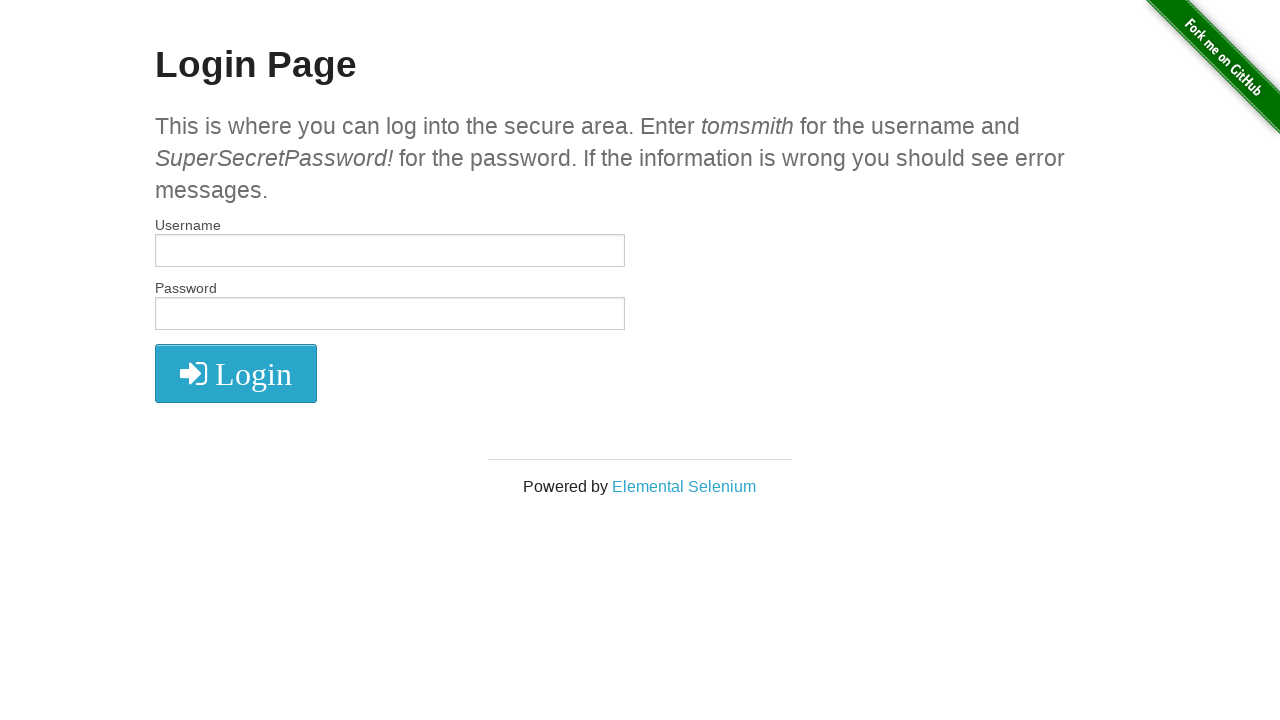

Verified URL is 'http://the-internet.herokuapp.com/login'
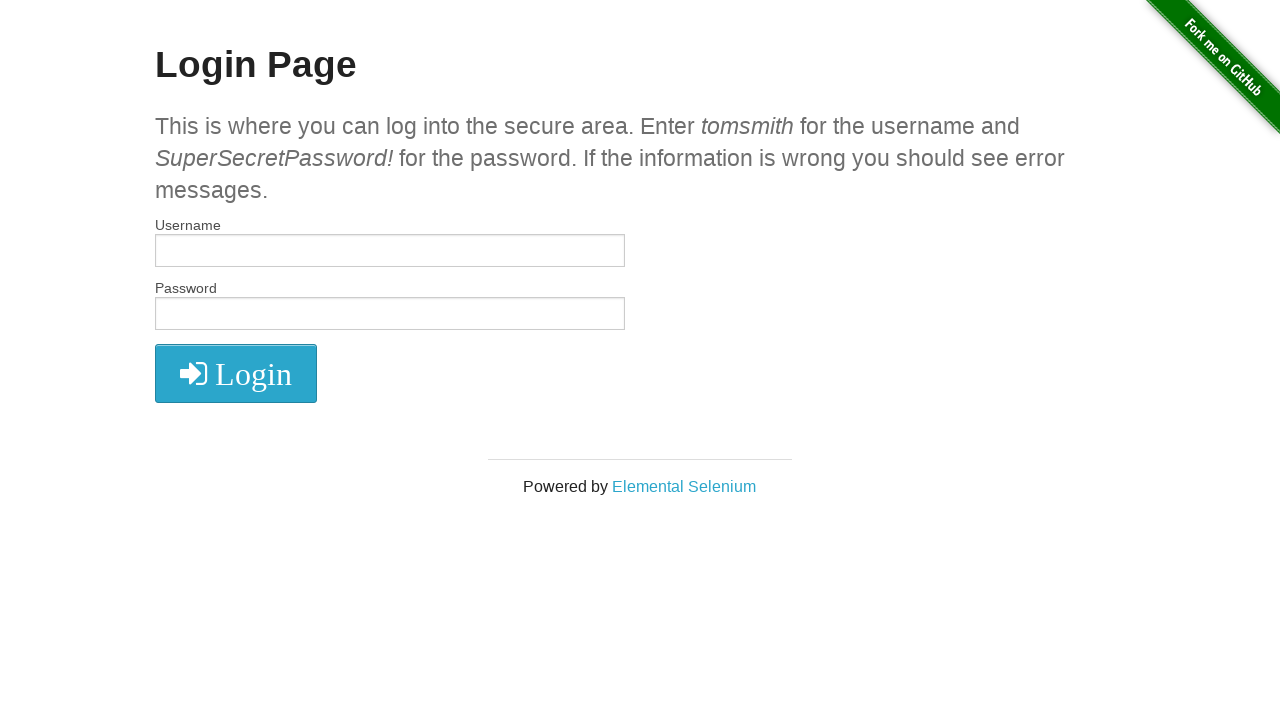

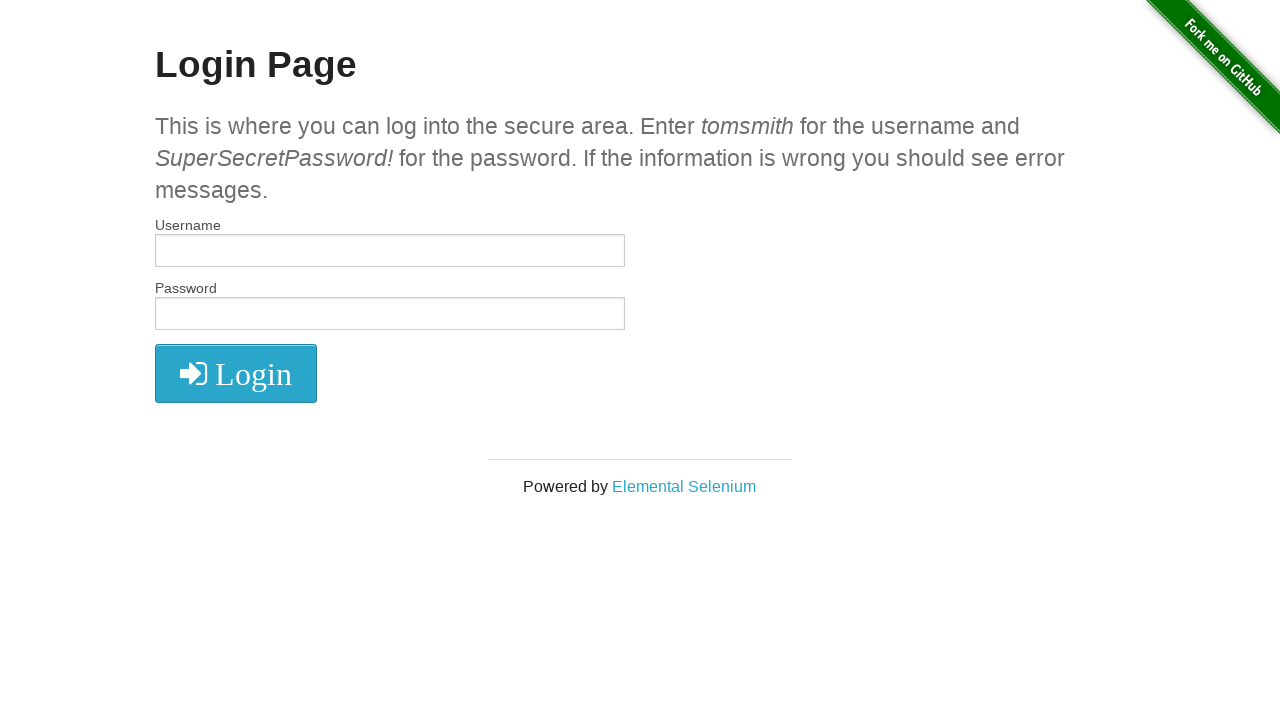